Tests the redirect functionality by clicking the redirect link and verifying navigation to the Status Codes page

Starting URL: https://the-internet.herokuapp.com/redirector

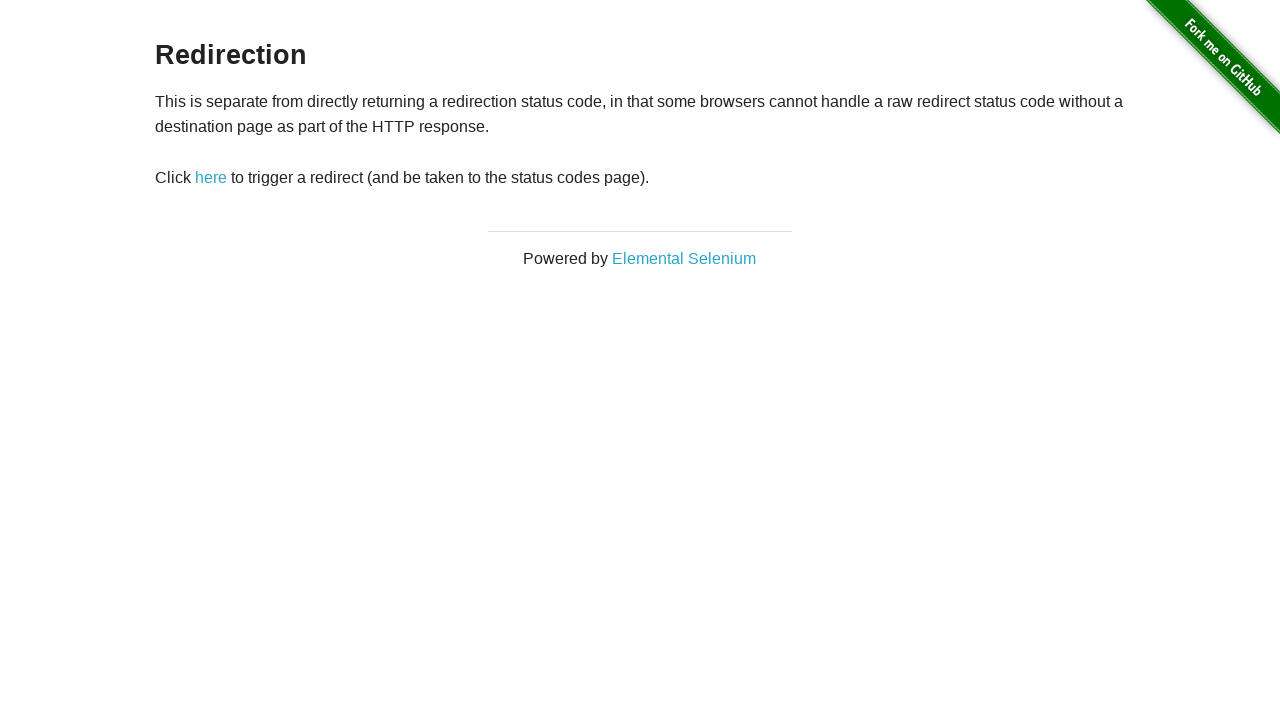

Clicked redirect link at (211, 178) on #redirect
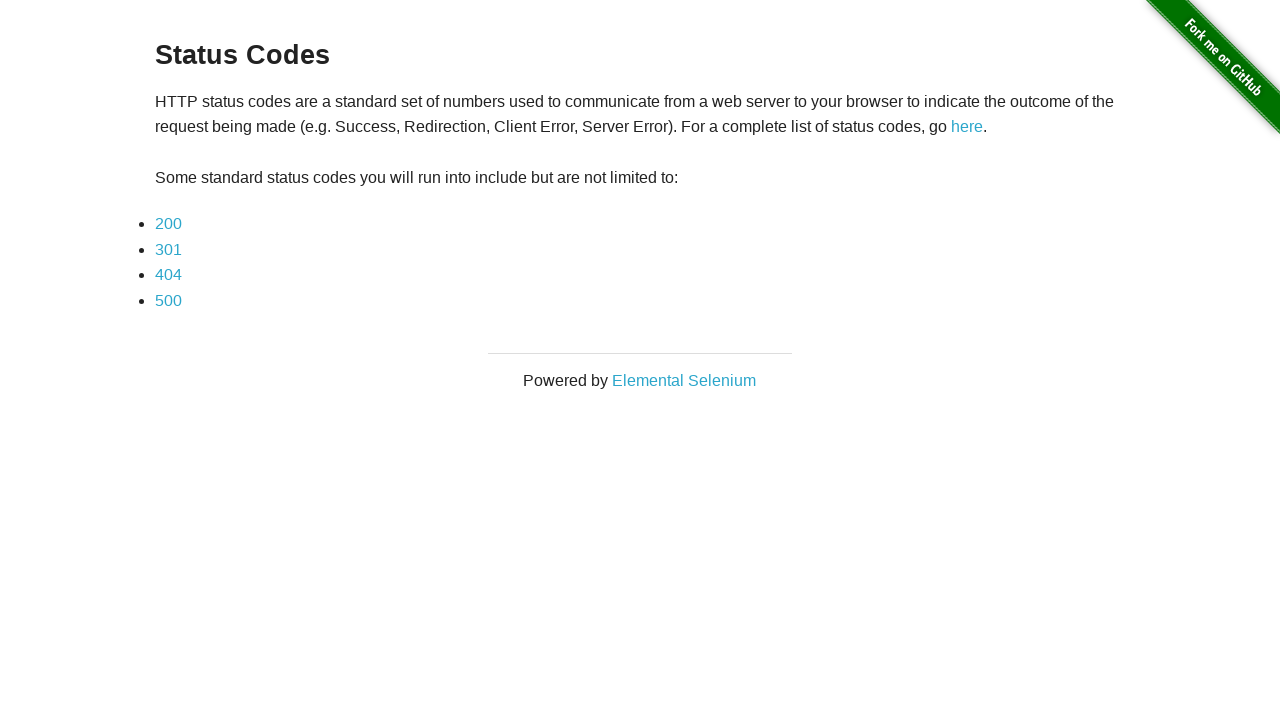

Status Codes page heading loaded
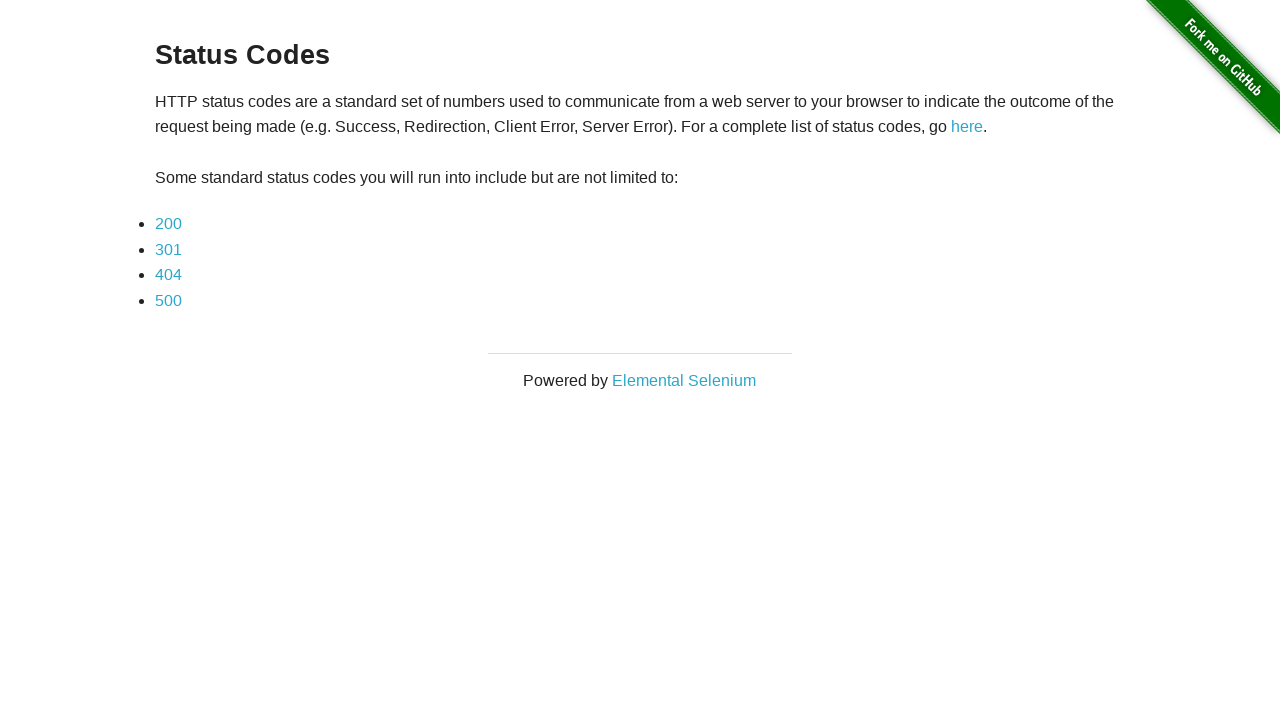

Verified page heading is 'Status Codes'
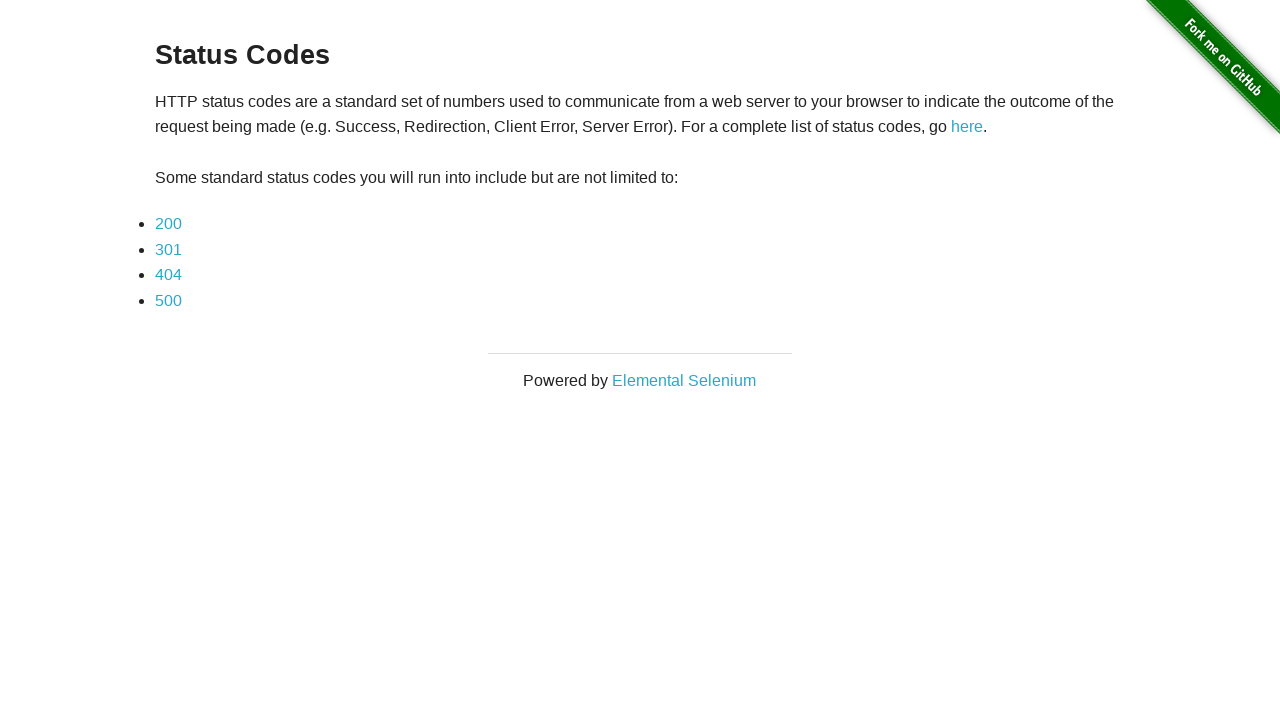

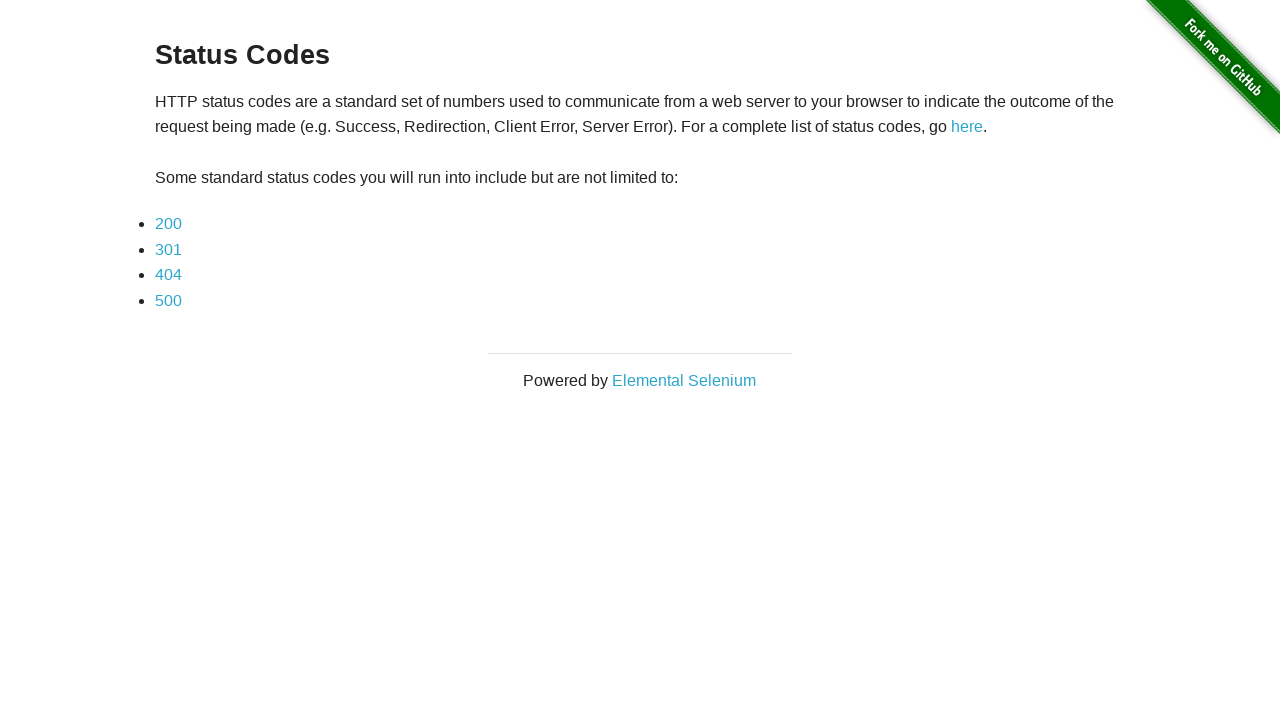